Tests prompt dialog by clicking a button, entering text into the prompt, and accepting it

Starting URL: https://demoqa.com/alerts

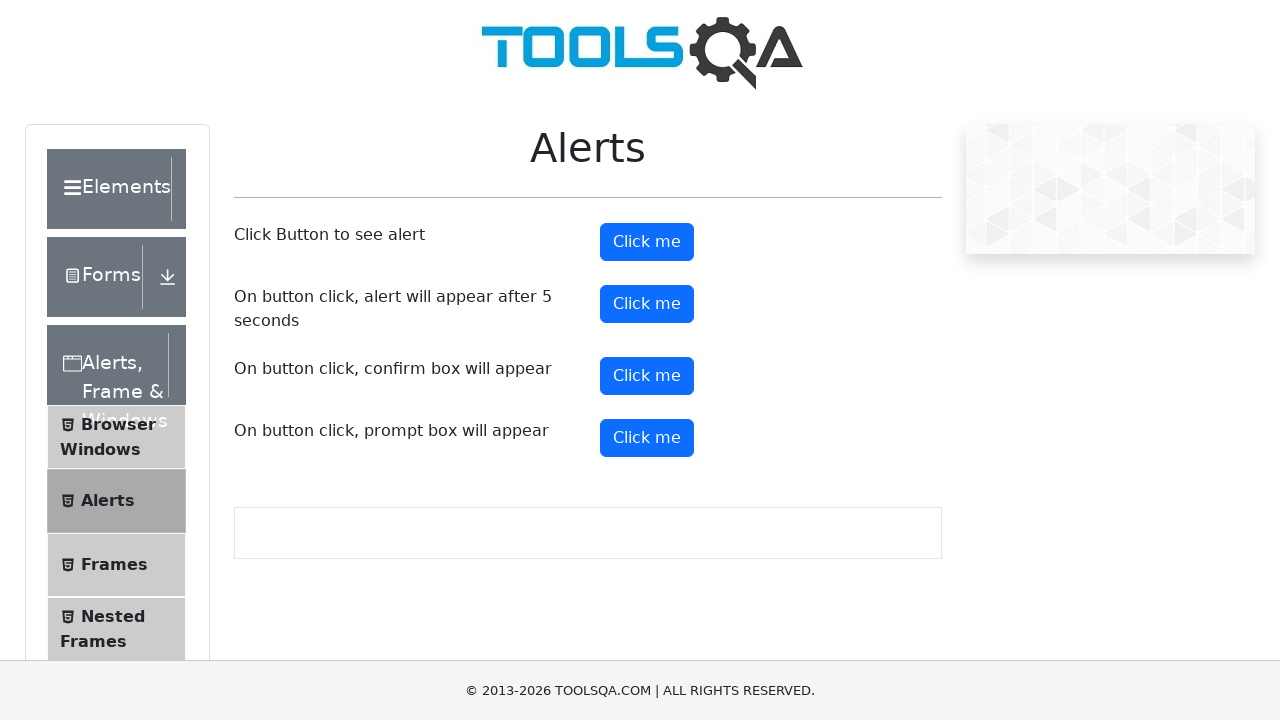

Set up dialog handler to accept prompt with text 'Rose'
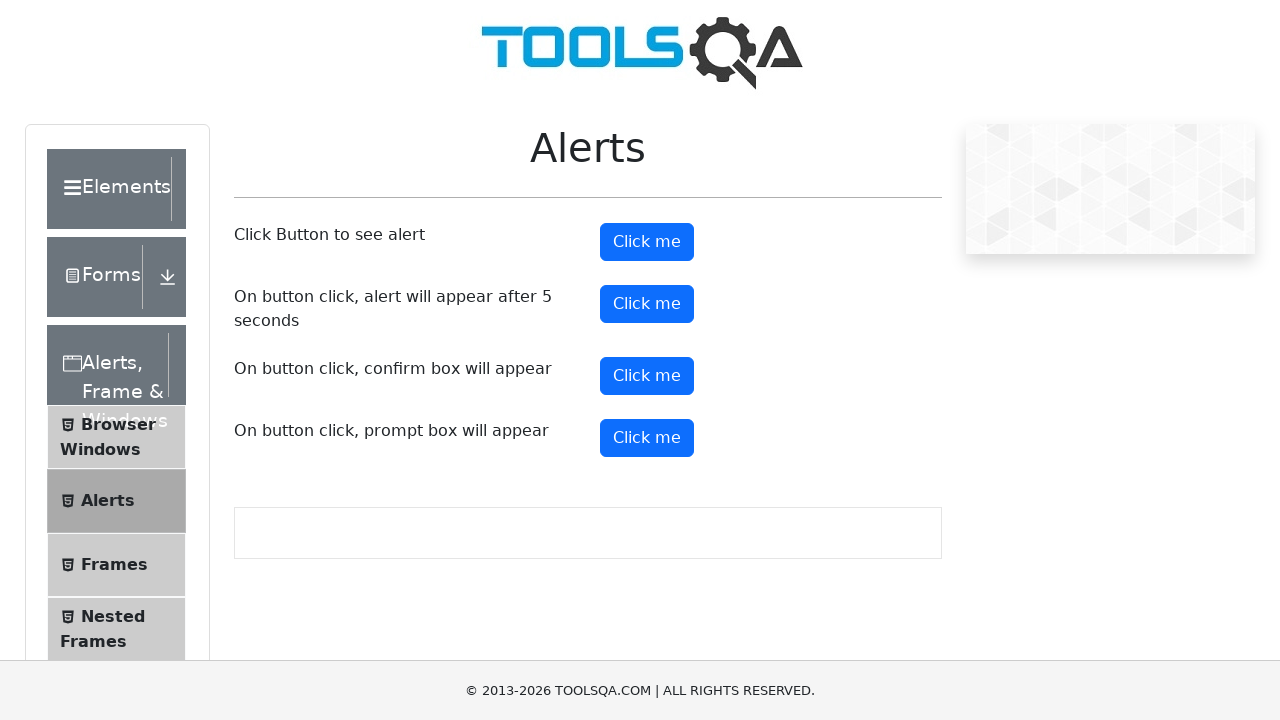

Clicked prompt button to trigger dialog at (647, 438) on #promtButton
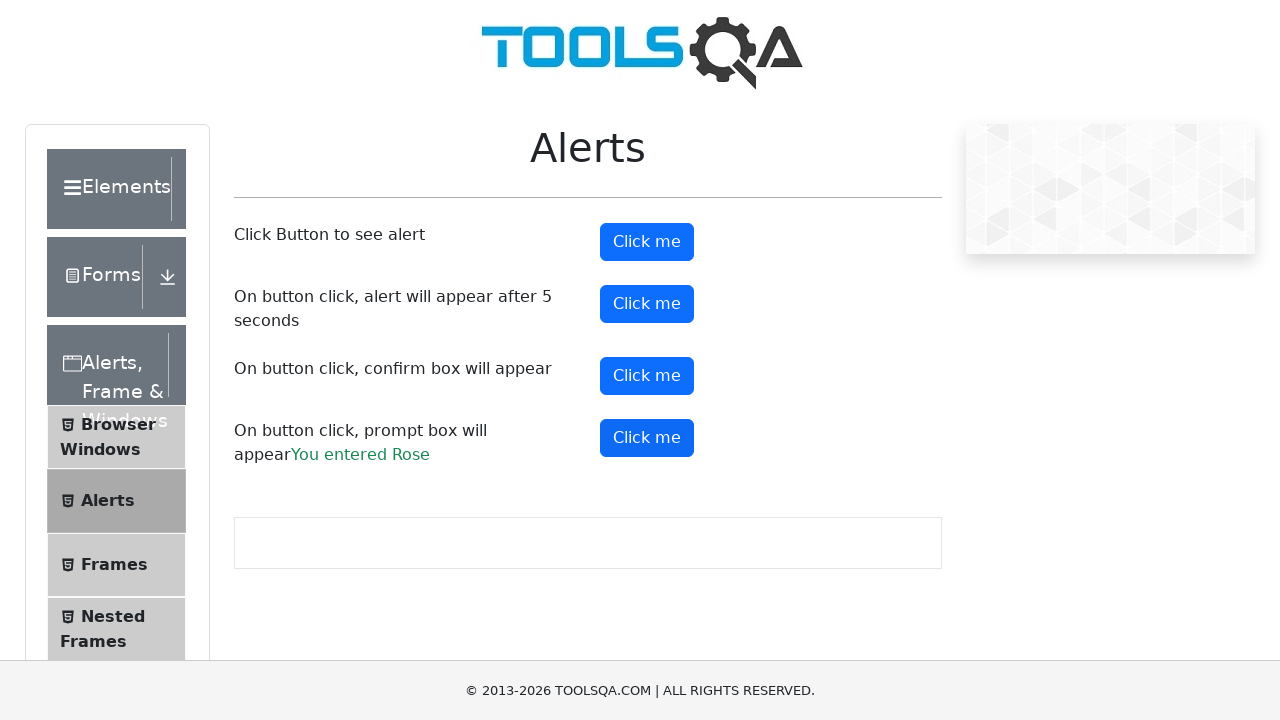

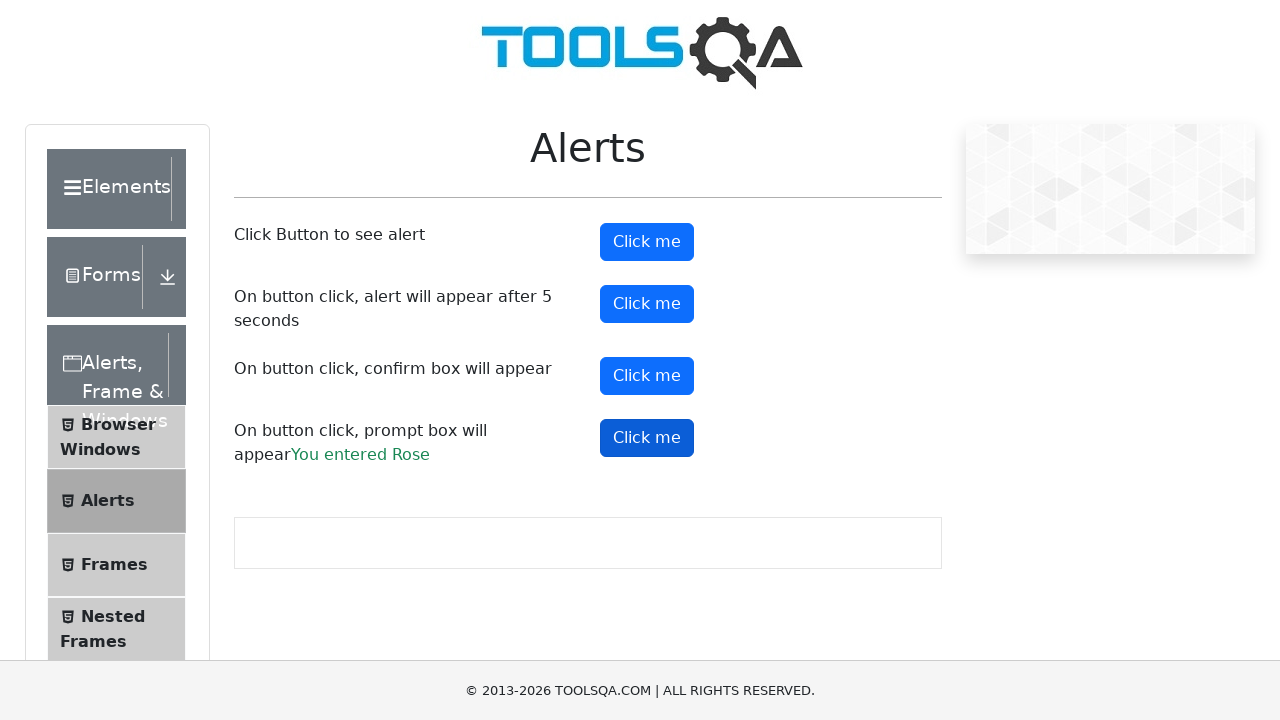